Tests sign-up form validation by entering an invalid email format and verifying an error message appears

Starting URL: https://www.sharelane.com/cgi-bin/register.py

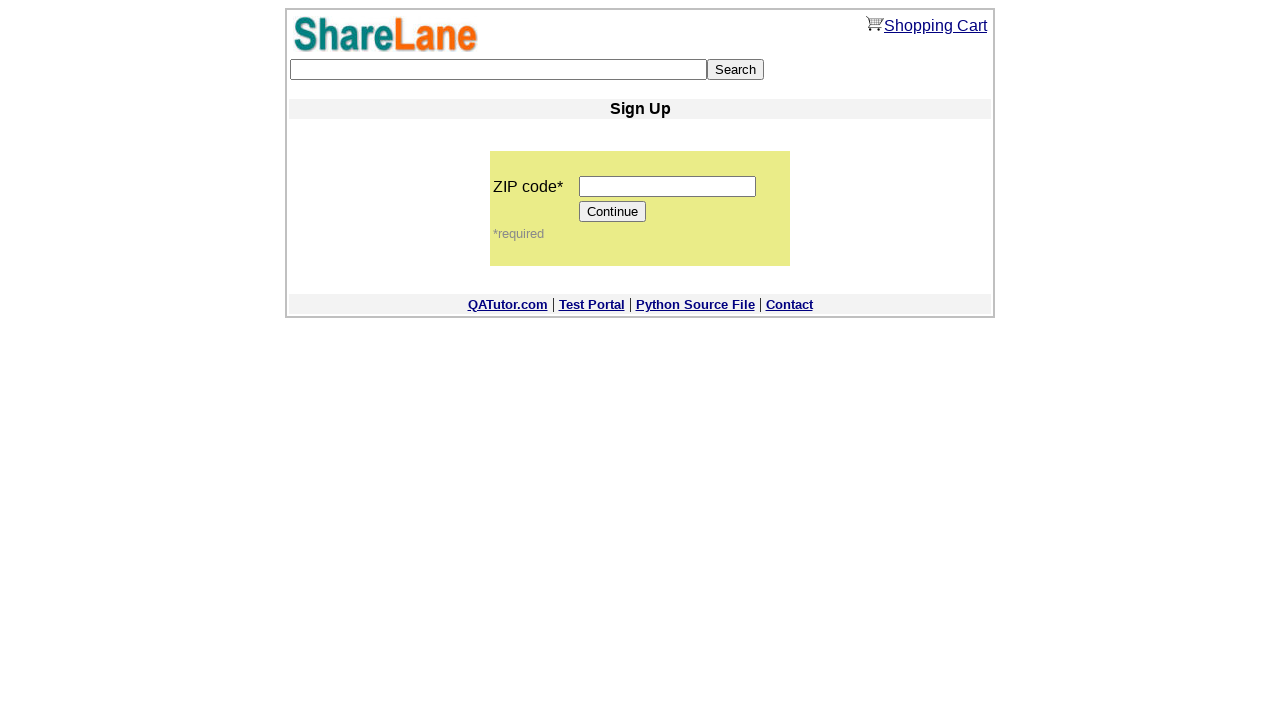

Filled zip code field with '12345' on input[name='zip_code']
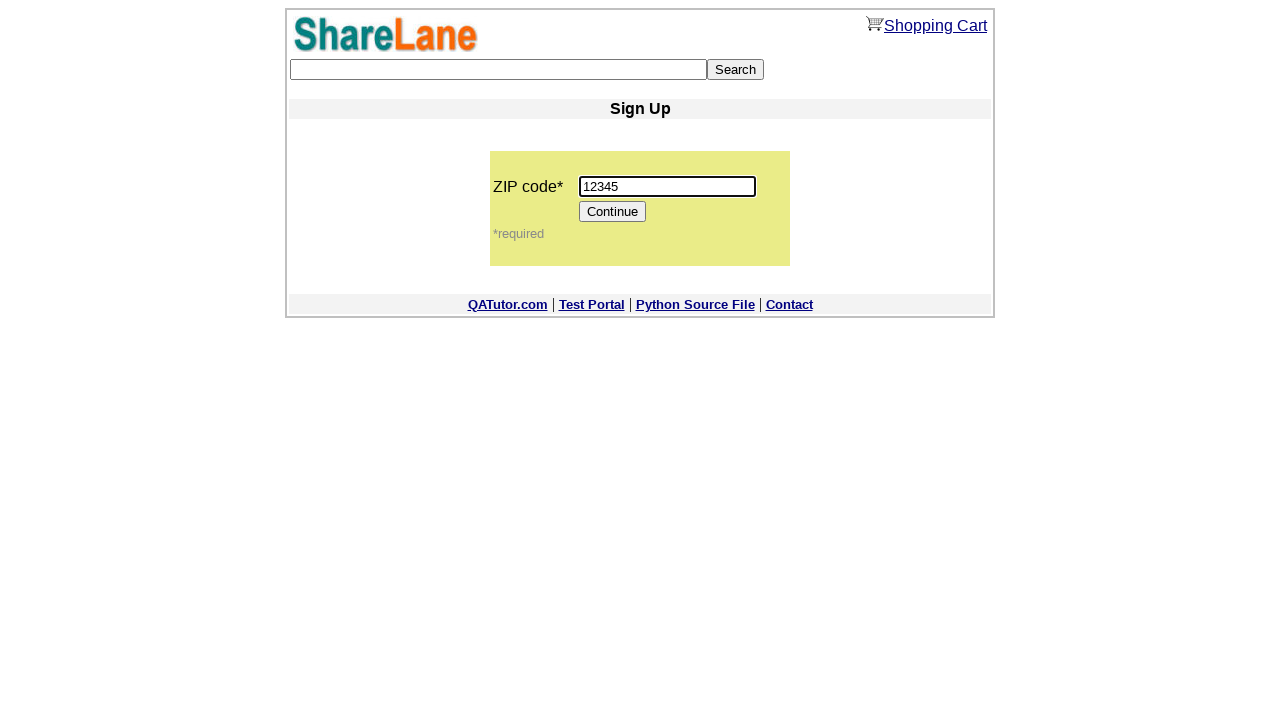

Clicked Continue button to proceed to registration form at (613, 212) on input[value='Continue']
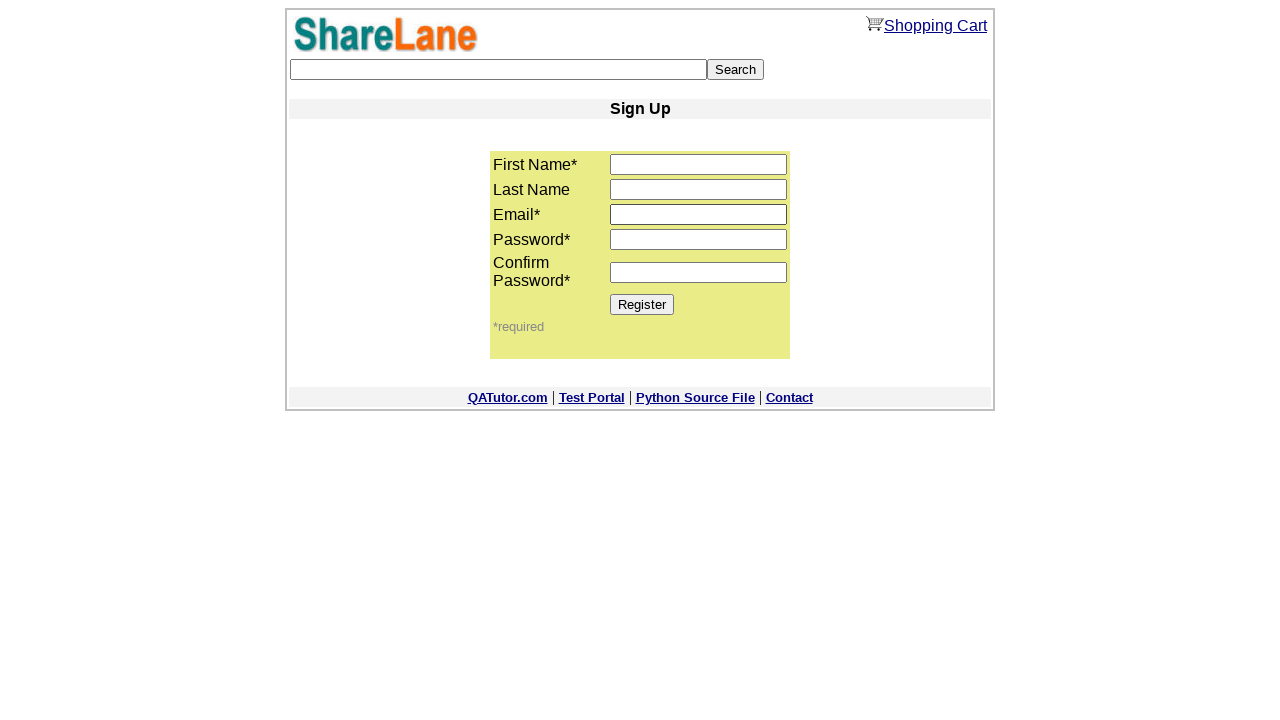

Registration form loaded successfully
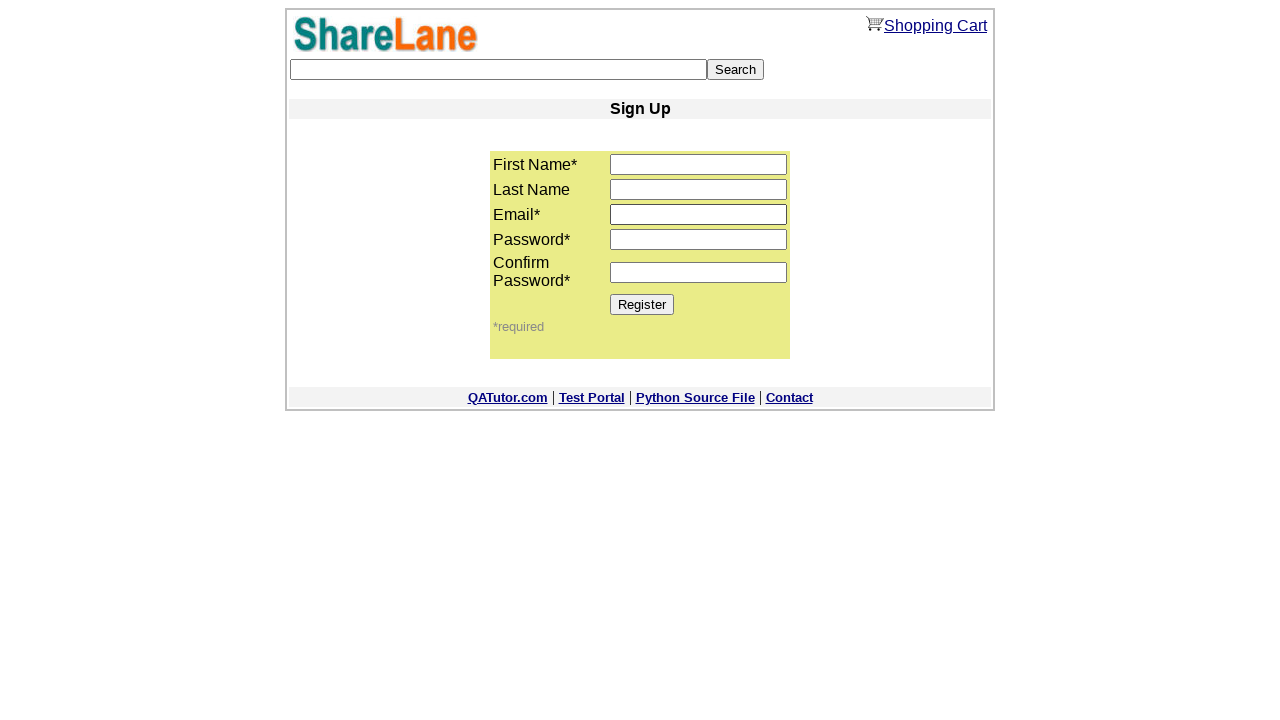

Filled first name field with 'Jennifer' on input[name='first_name']
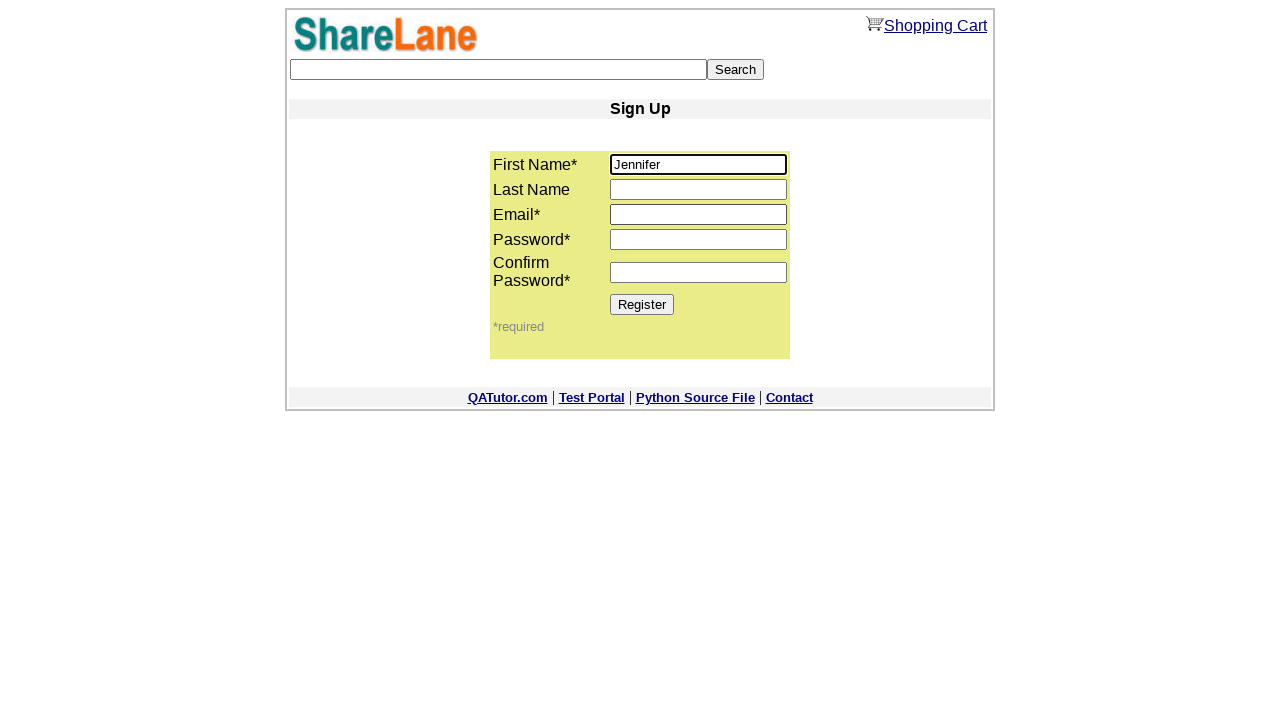

Filled last name field with 'Wilson' on input[name='last_name']
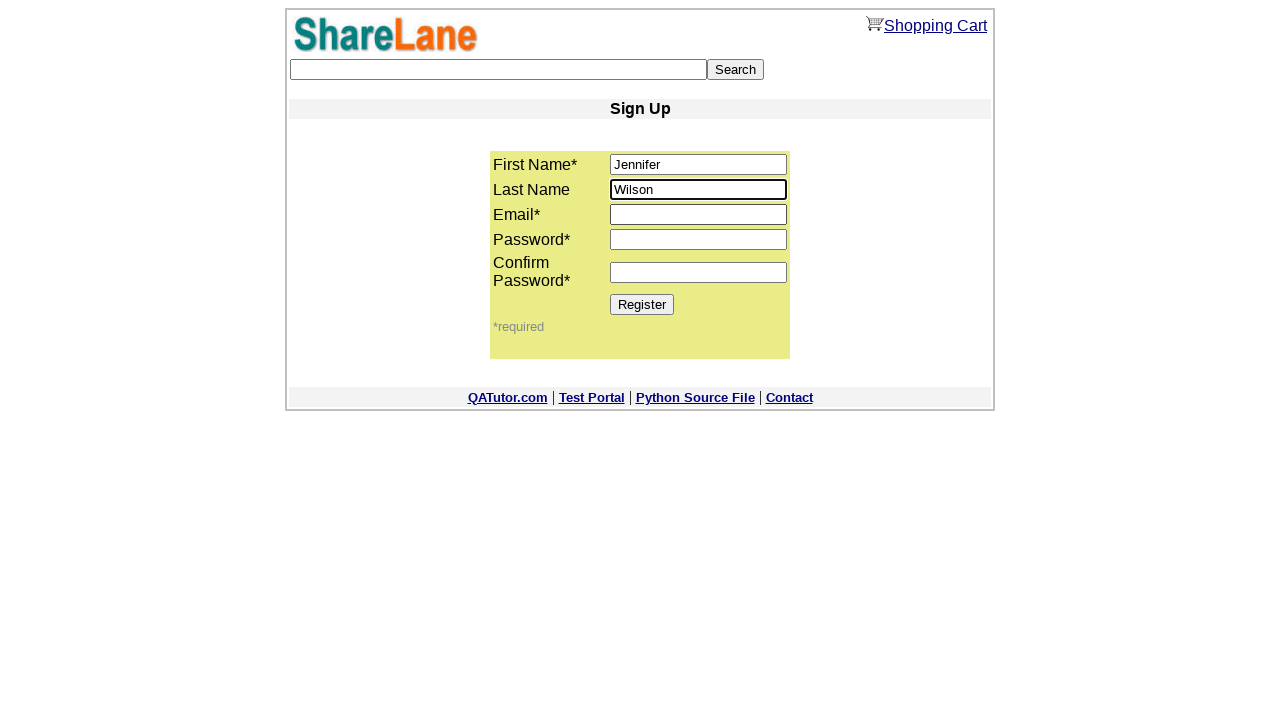

Filled email field with invalid email format 'jennifer@com' on input[name='email']
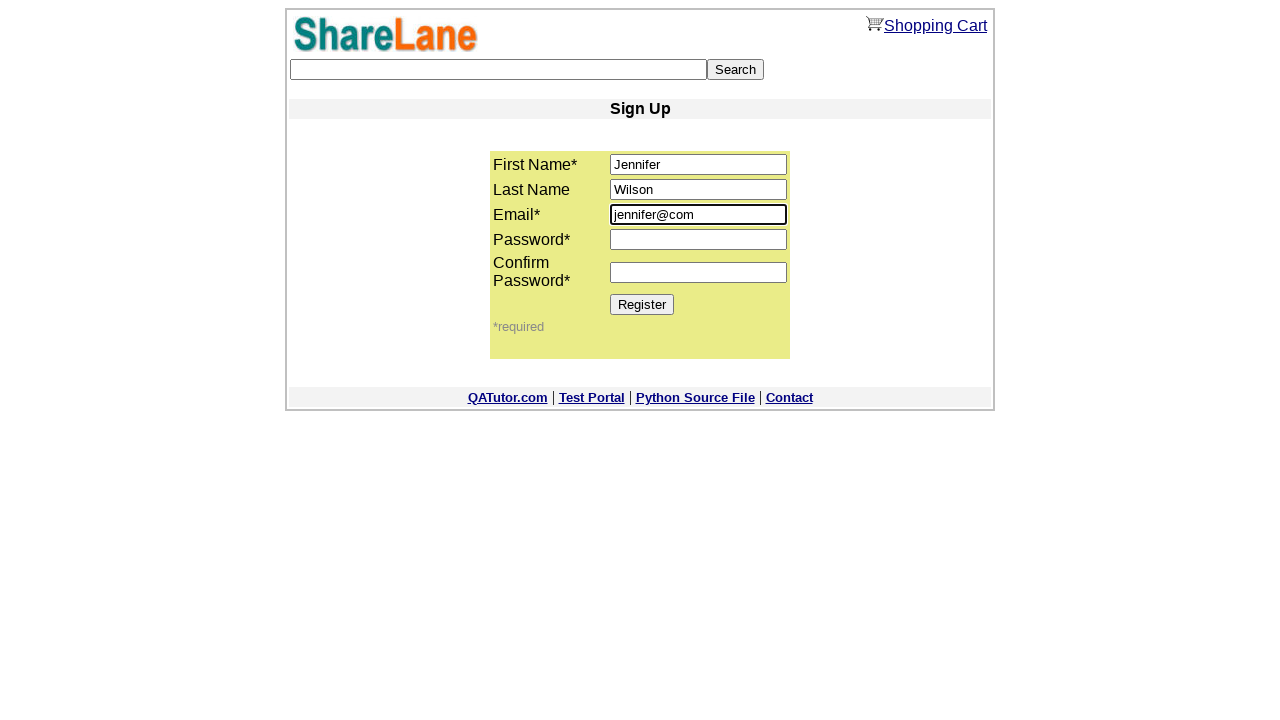

Filled password field with 'jennyPass321' on input[name='password1']
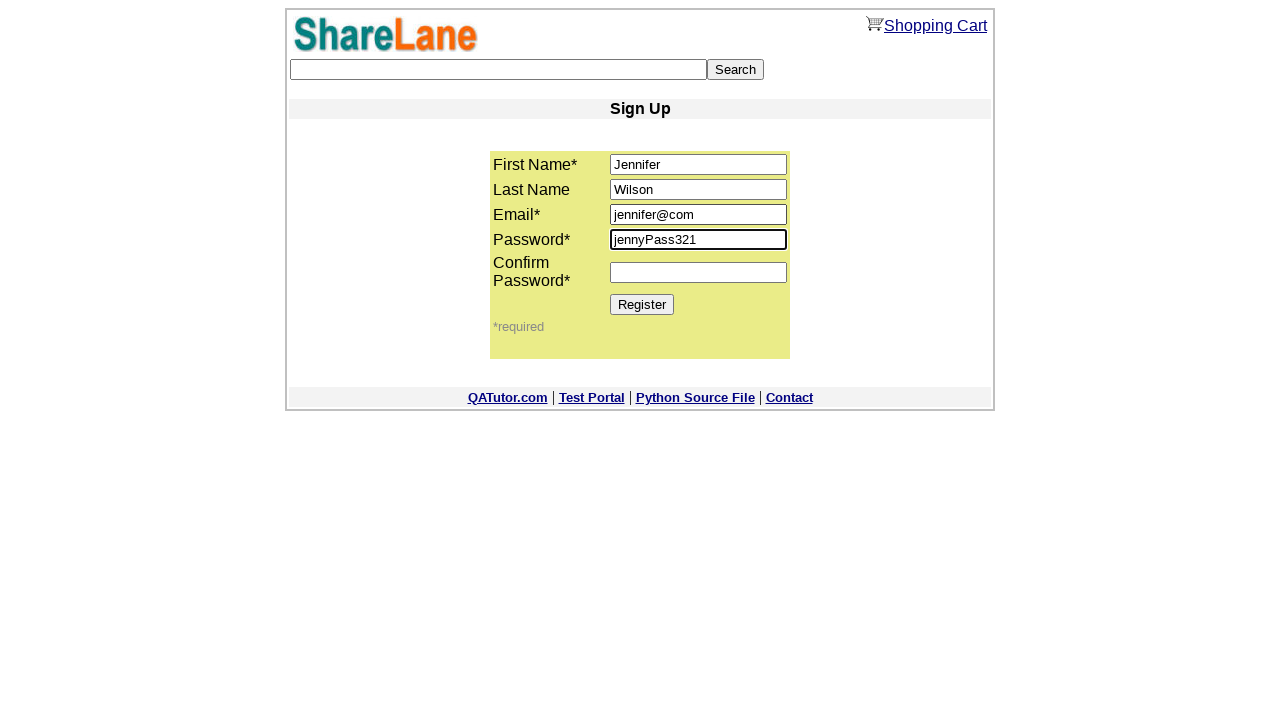

Filled password confirmation field with 'jennyPass321' on input[name='password2']
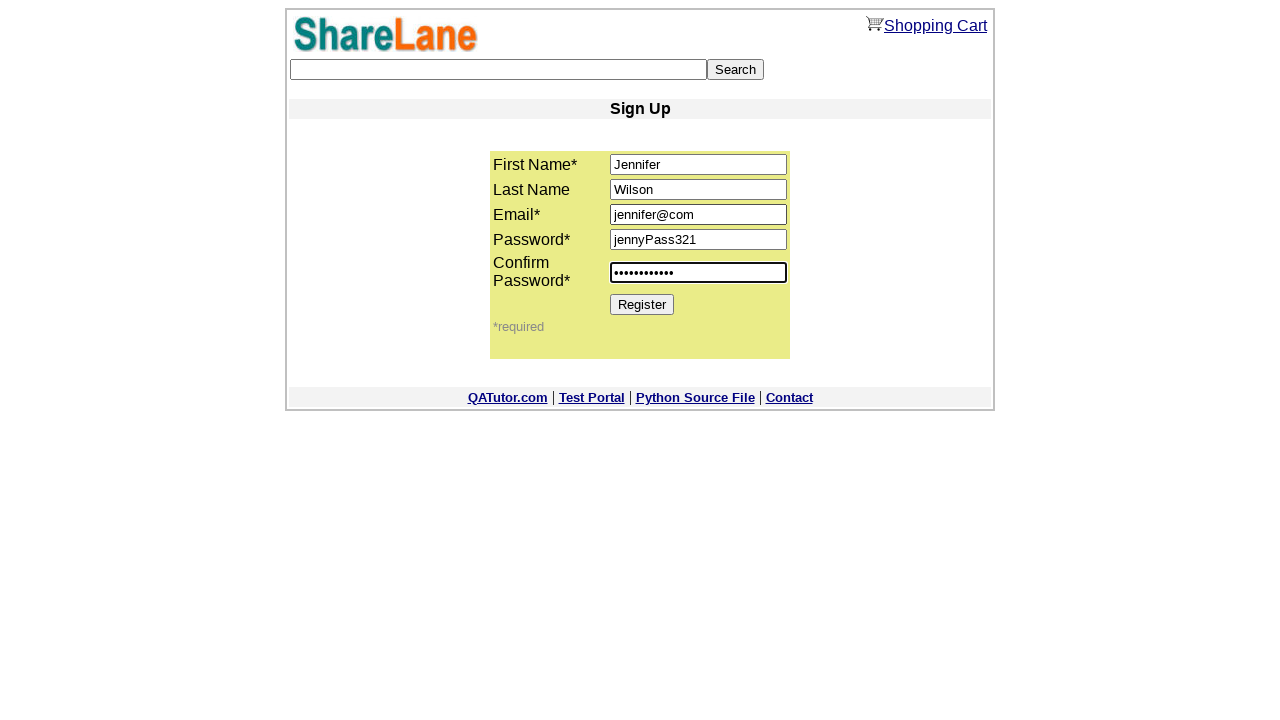

Clicked Register button to submit form with invalid email at (642, 304) on input[value='Register']
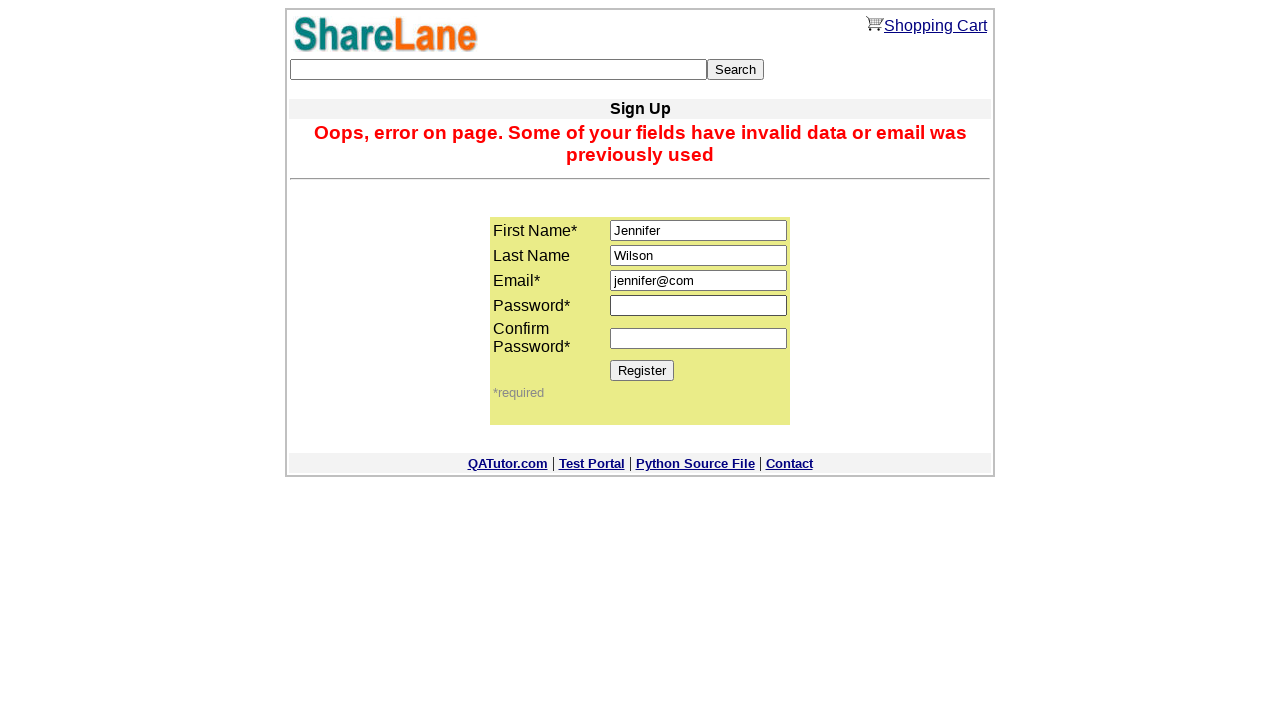

Error message appeared validating email format requirement
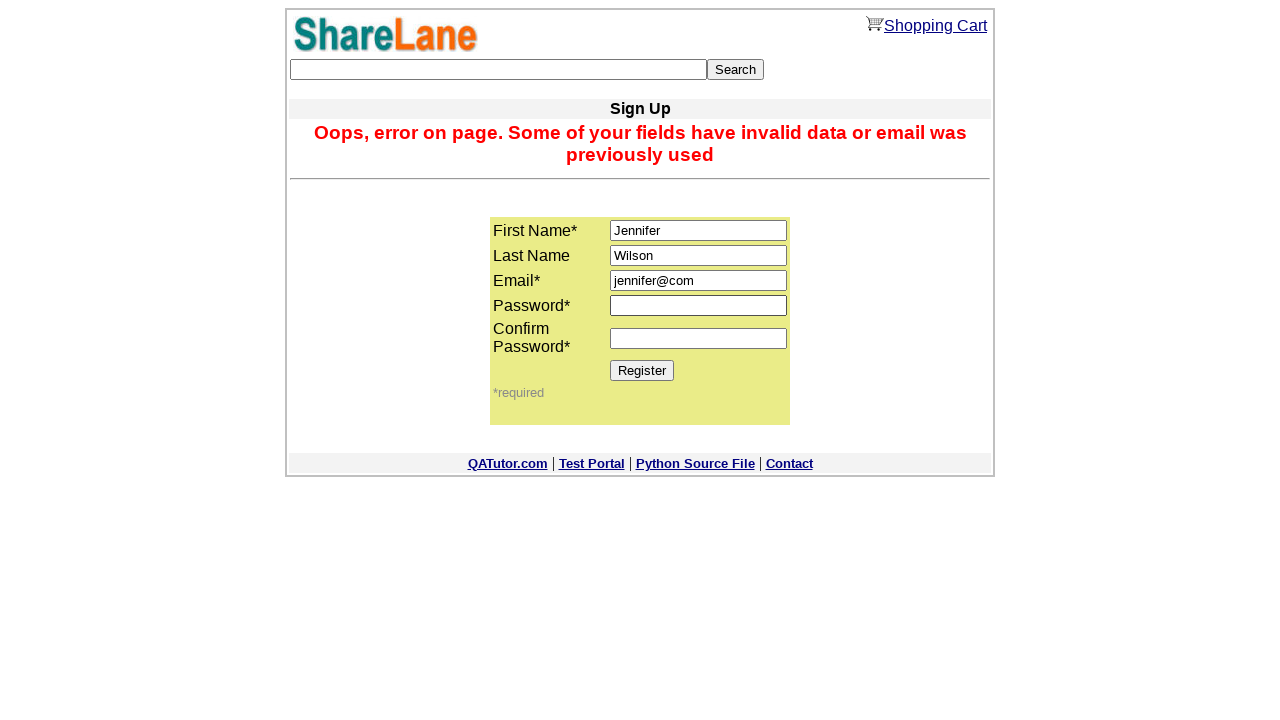

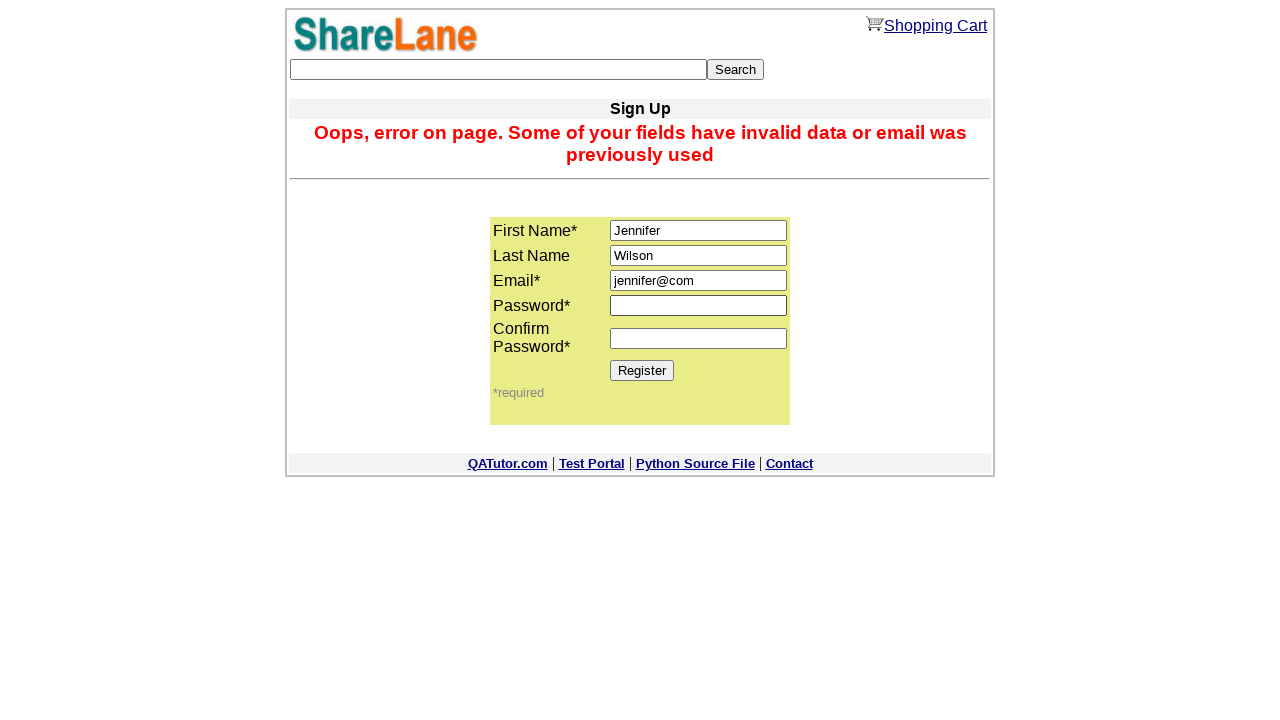